Tests autocomplete functionality by typing a character, using arrow keys to navigate dropdown suggestions, and selecting an option with Enter

Starting URL: https://demoqa.com/auto-complete

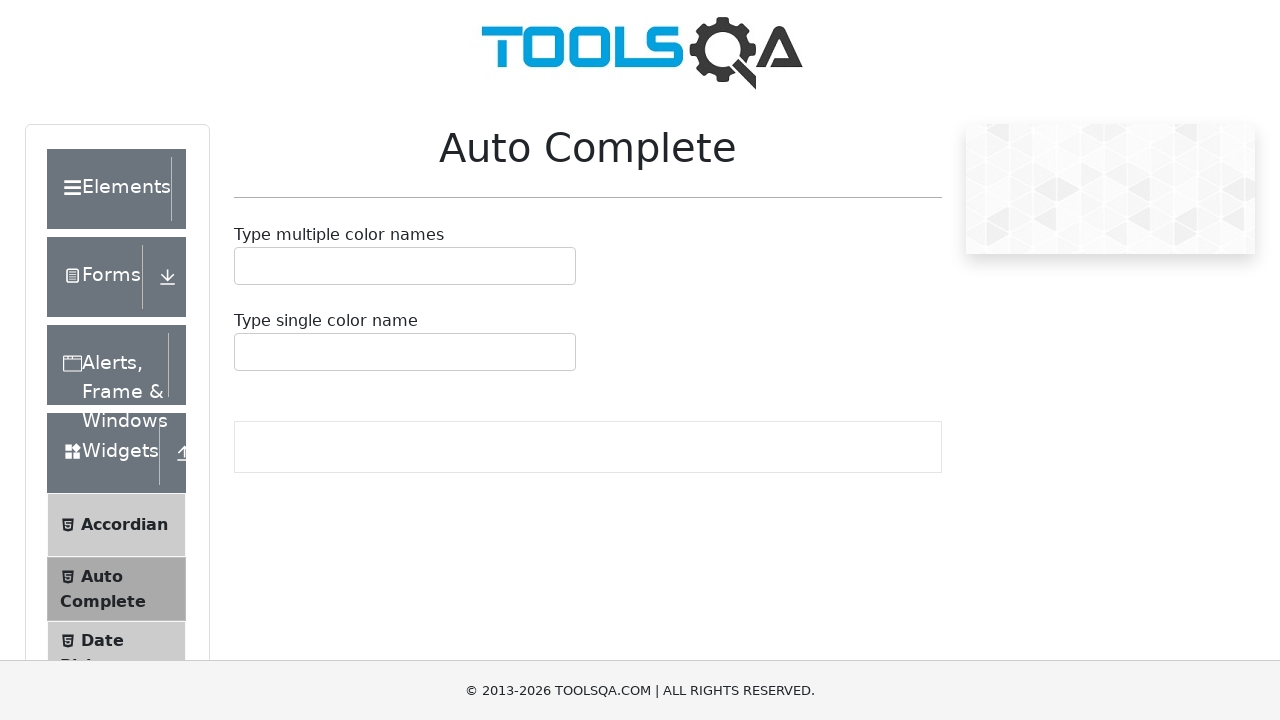

Clicked on the single autocomplete input field at (247, 352) on #autoCompleteSingleInput
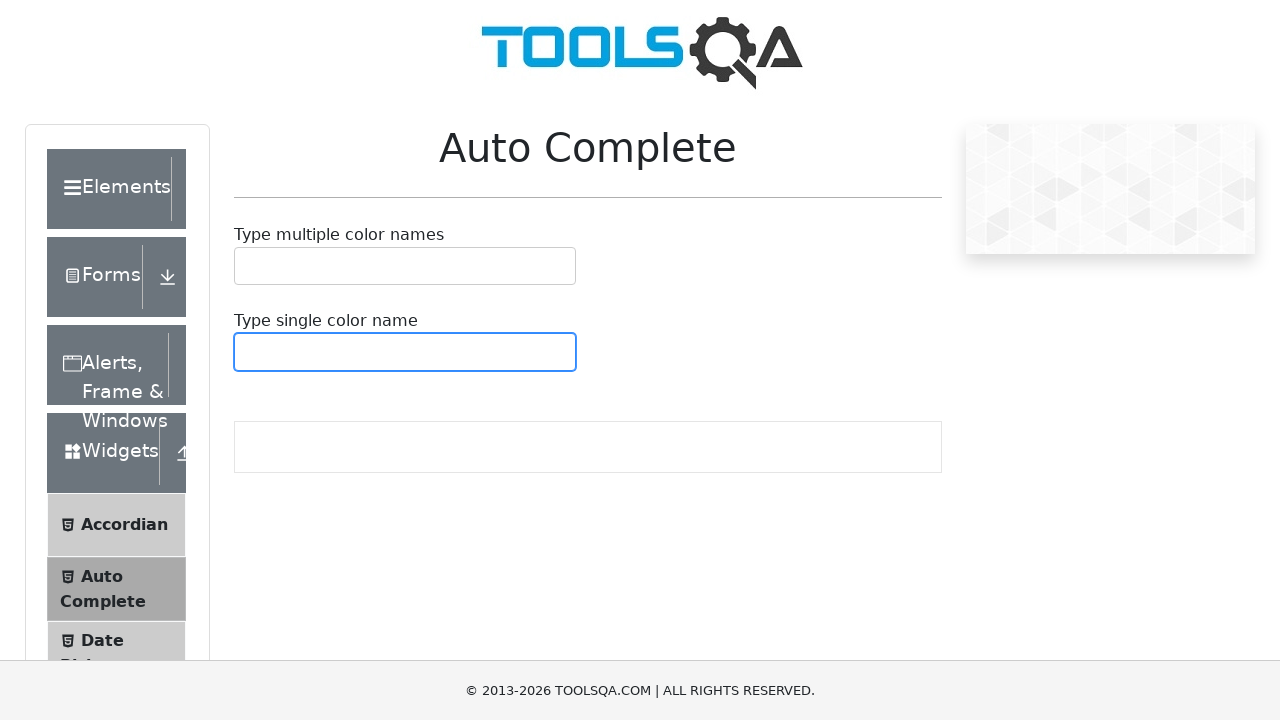

Typed 'b' in autocomplete field to trigger suggestions on #autoCompleteSingleInput
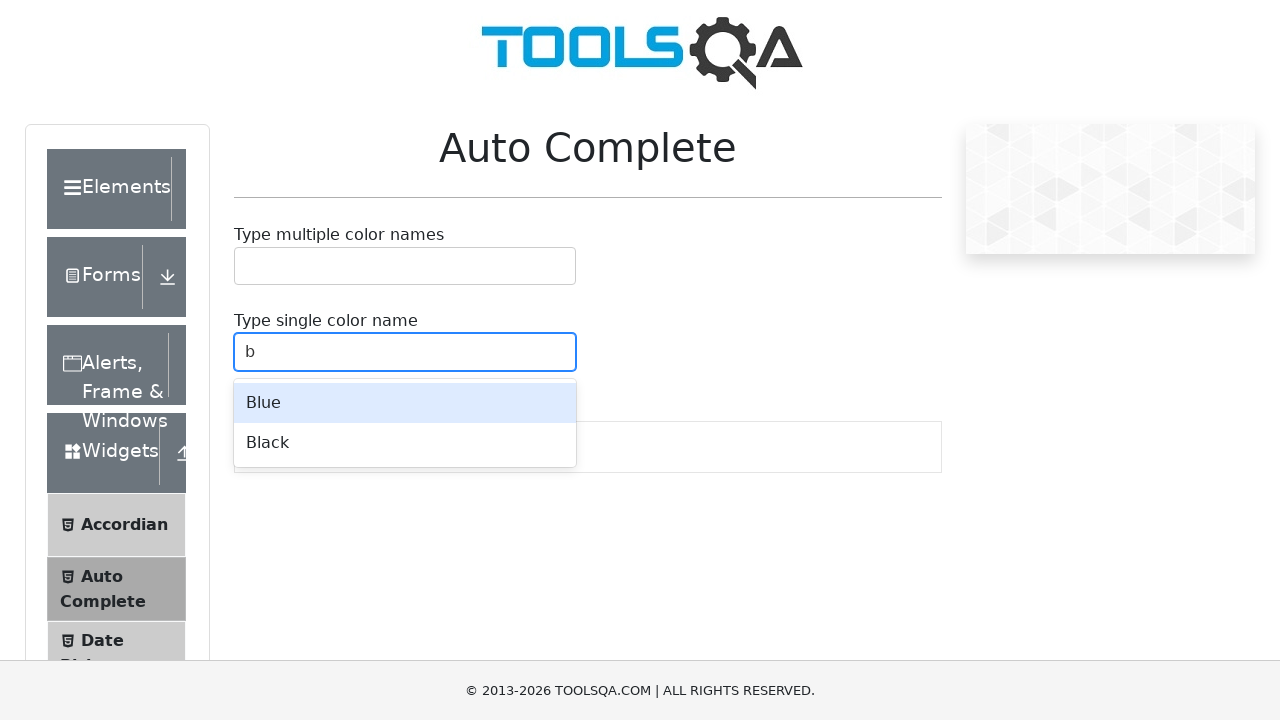

Waited for autocomplete dropdown to appear
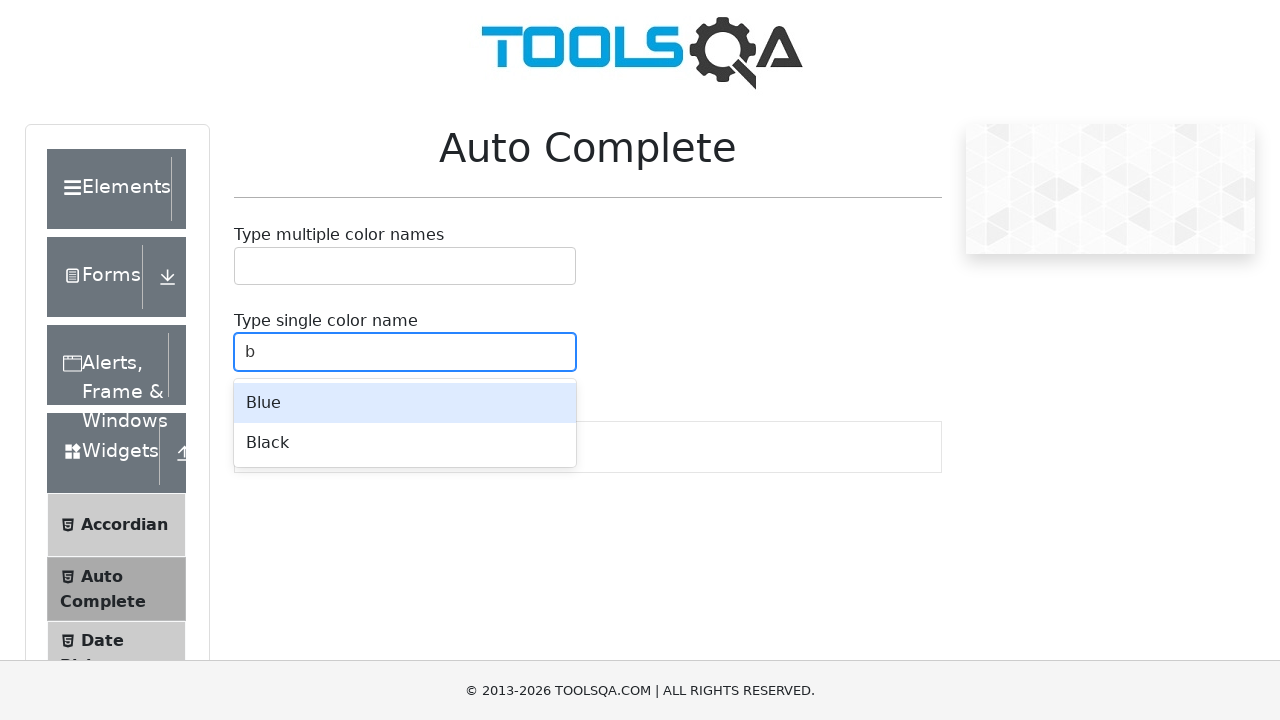

Pressed ArrowDown to navigate to first suggestion on #autoCompleteSingleInput
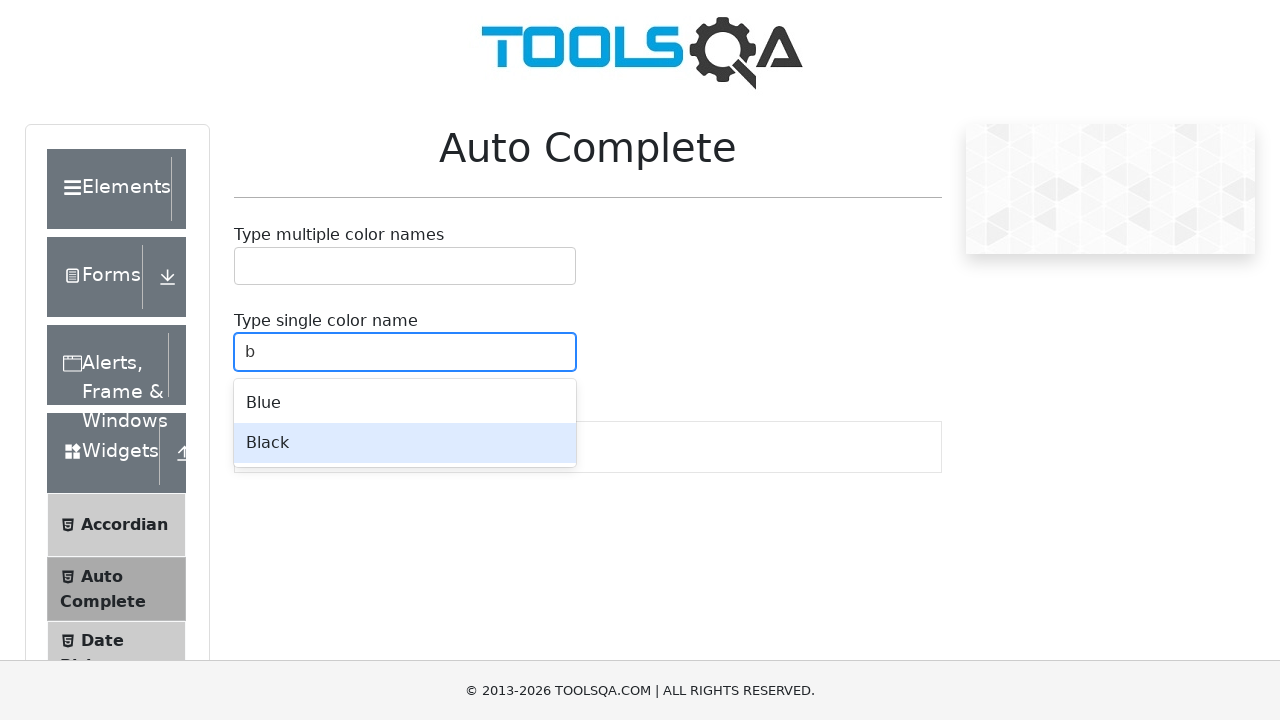

Pressed Enter to select the suggestion on #autoCompleteSingleInput
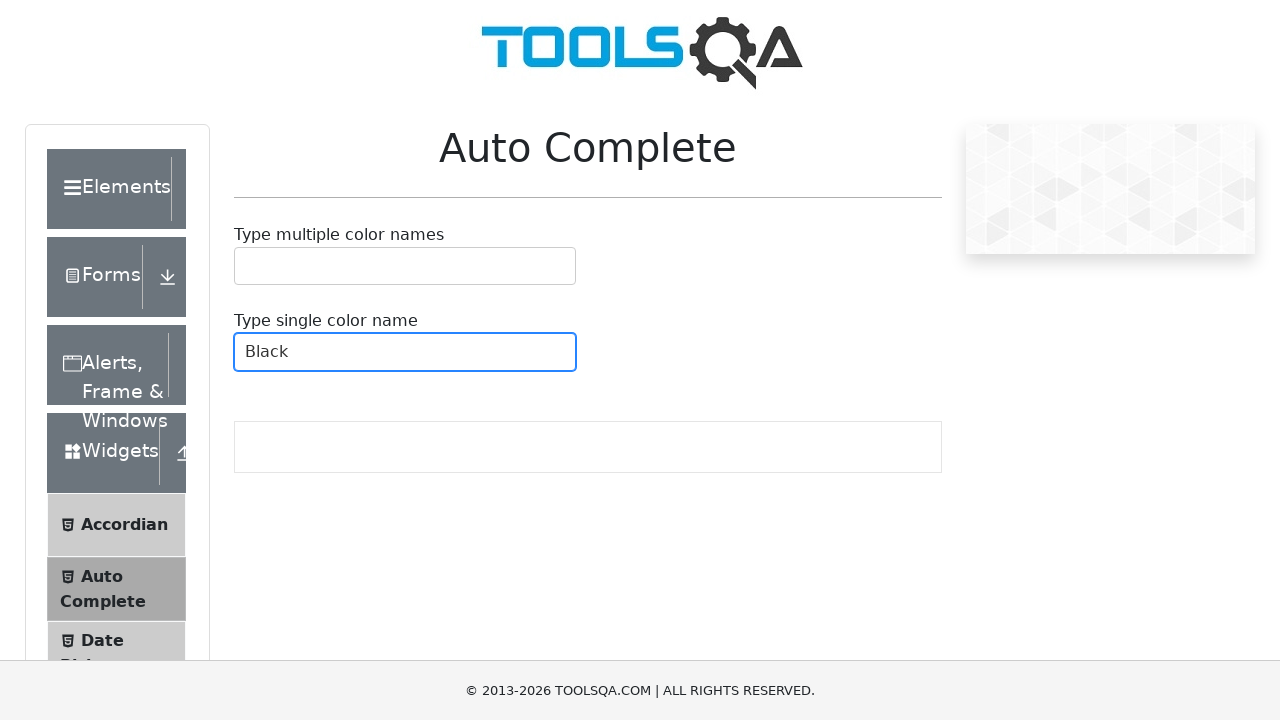

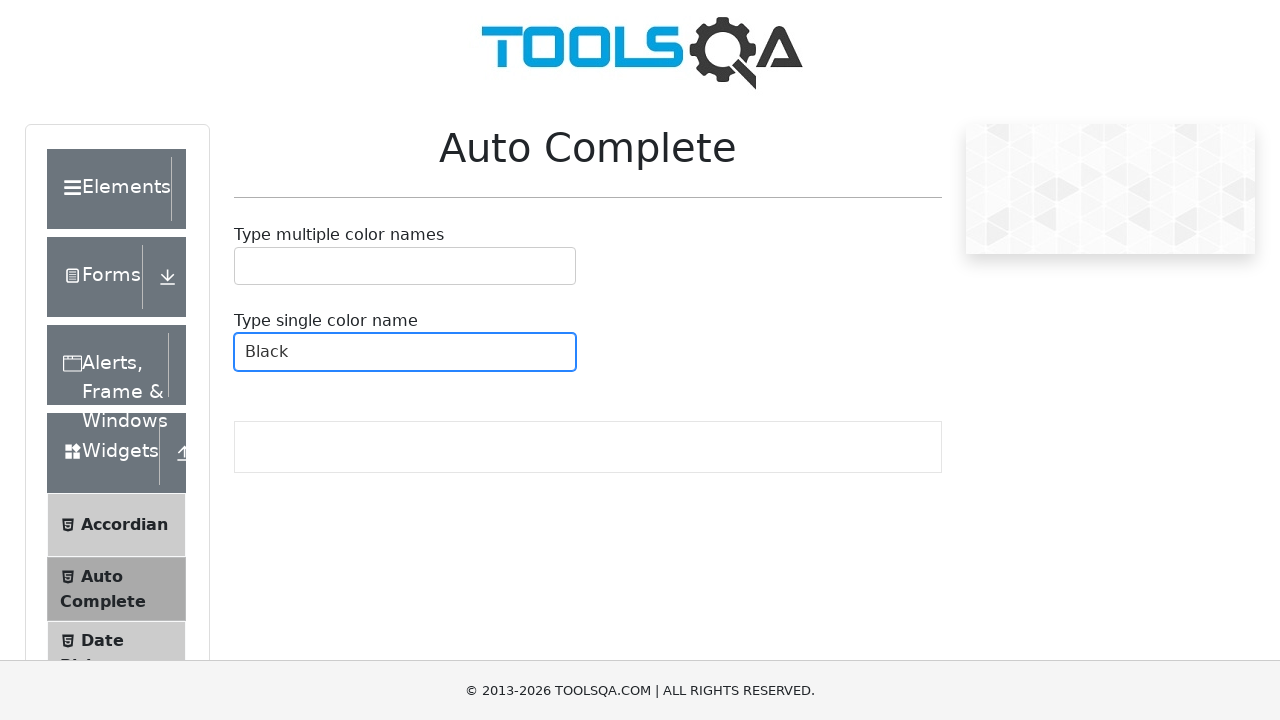